Tests drawing functionality on a canvas element by performing click-and-drag mouse actions to draw a shape on the literallycanvas.com drawing application.

Starting URL: http://literallycanvas.com/

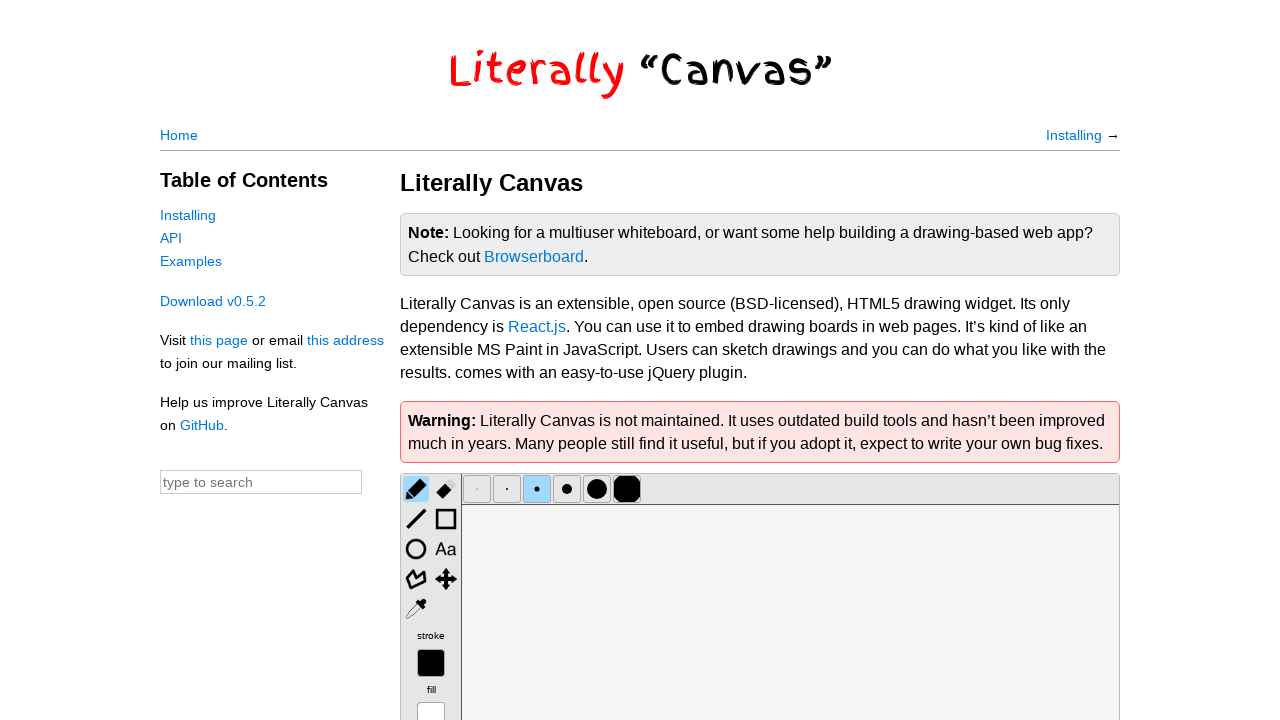

Waited 3 seconds for page to load
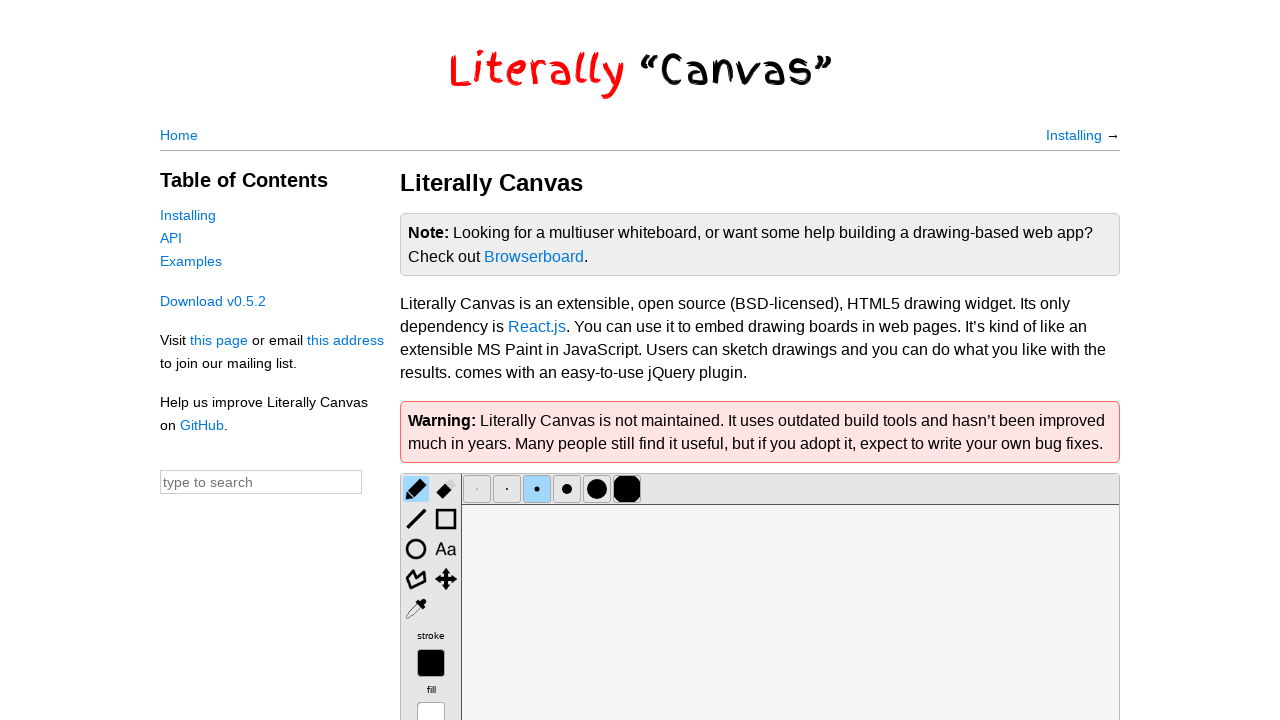

Located canvas element
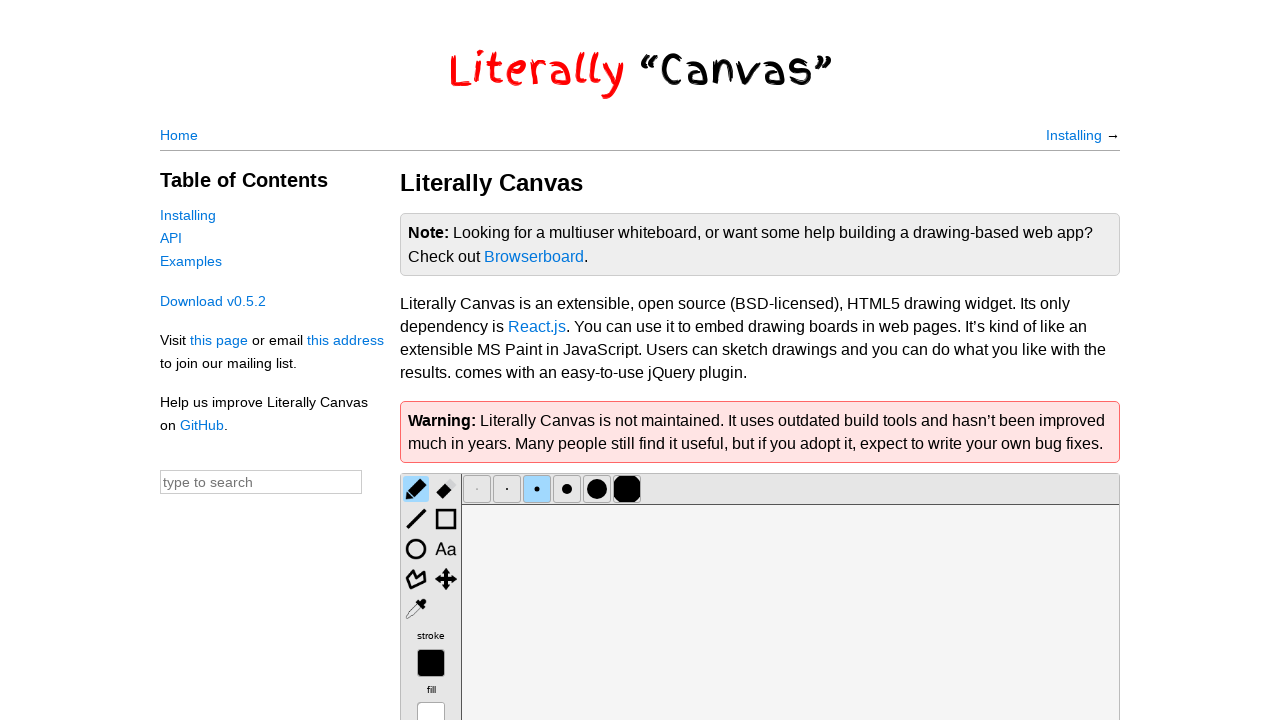

Canvas element became visible
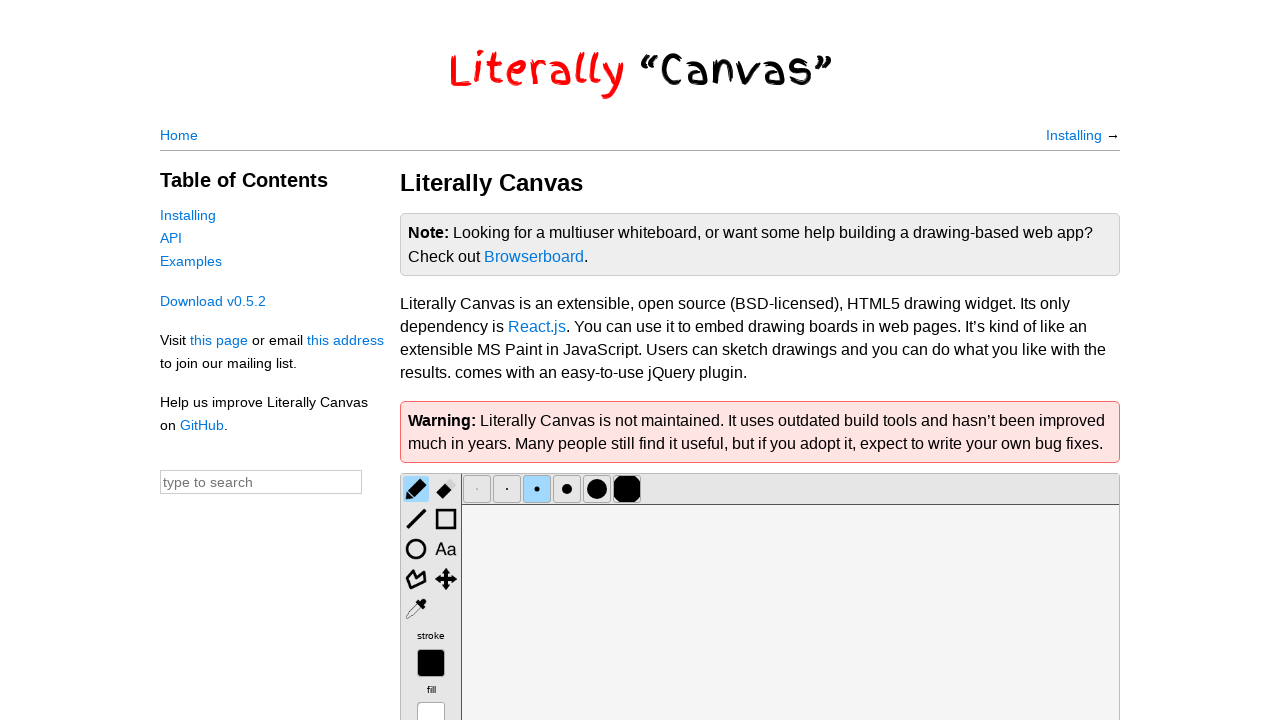

Scrolled canvas into view
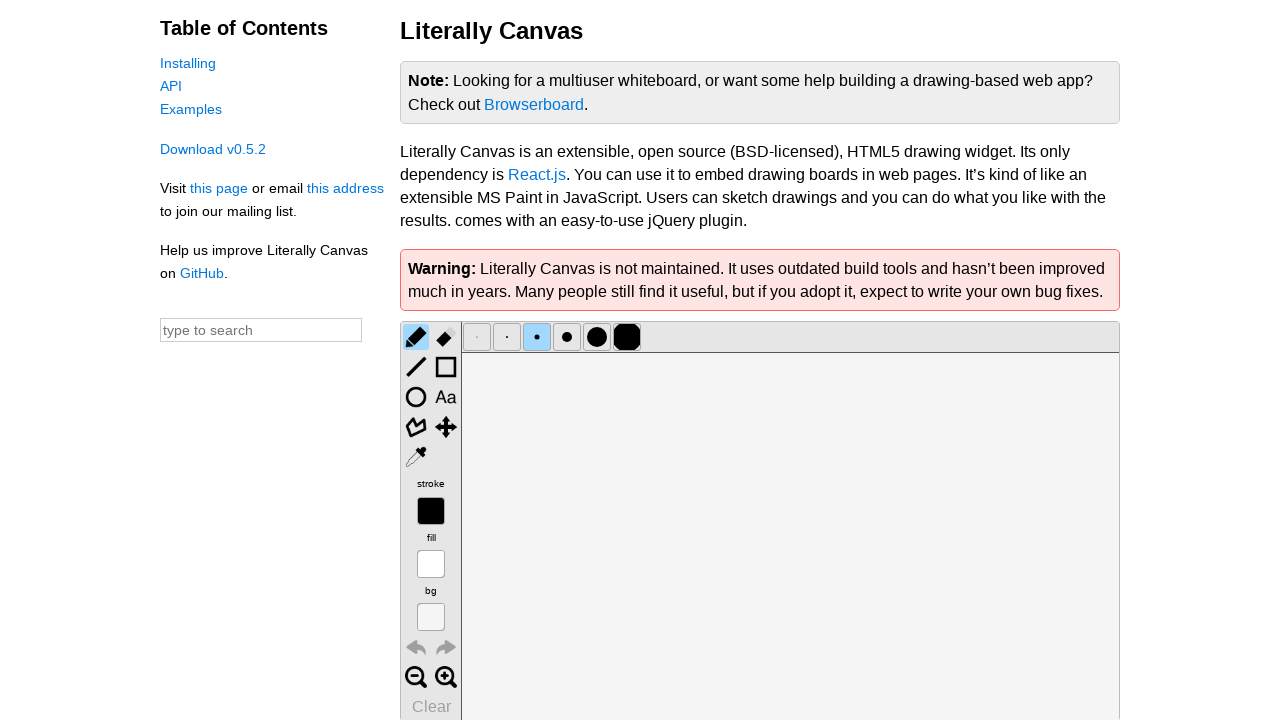

Waited 3 seconds for canvas to stabilize
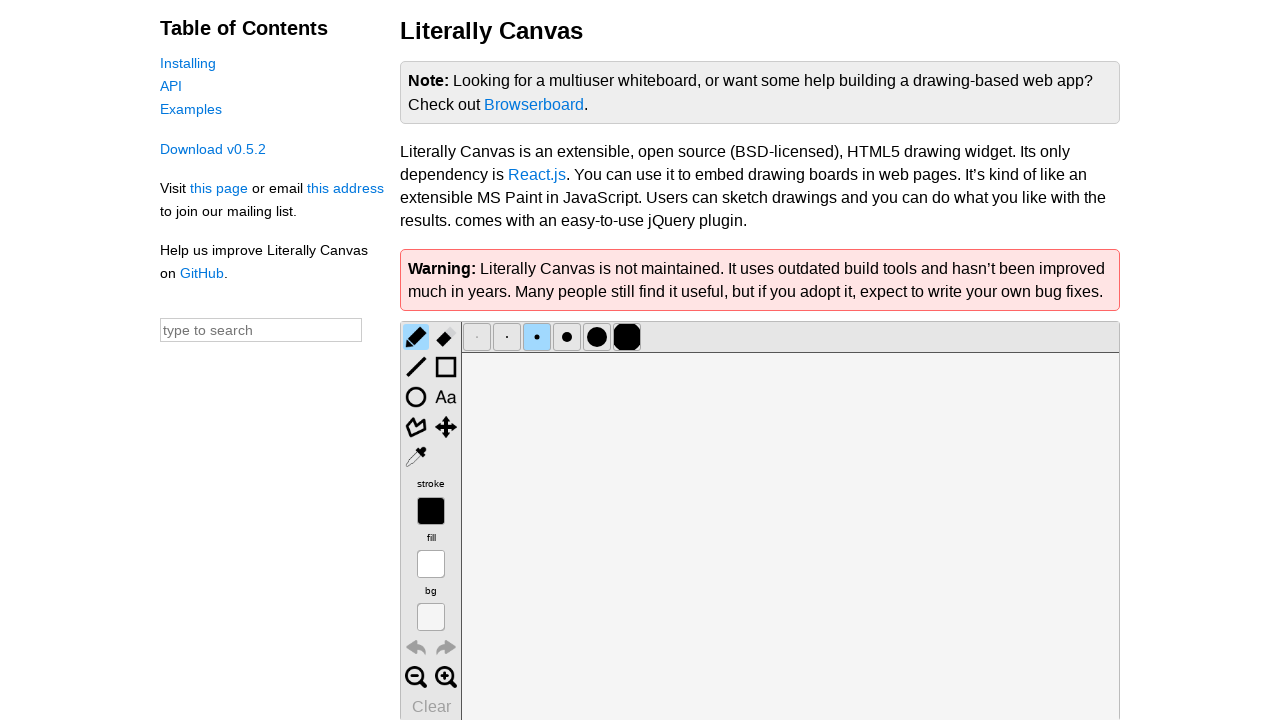

Retrieved canvas bounding box coordinates
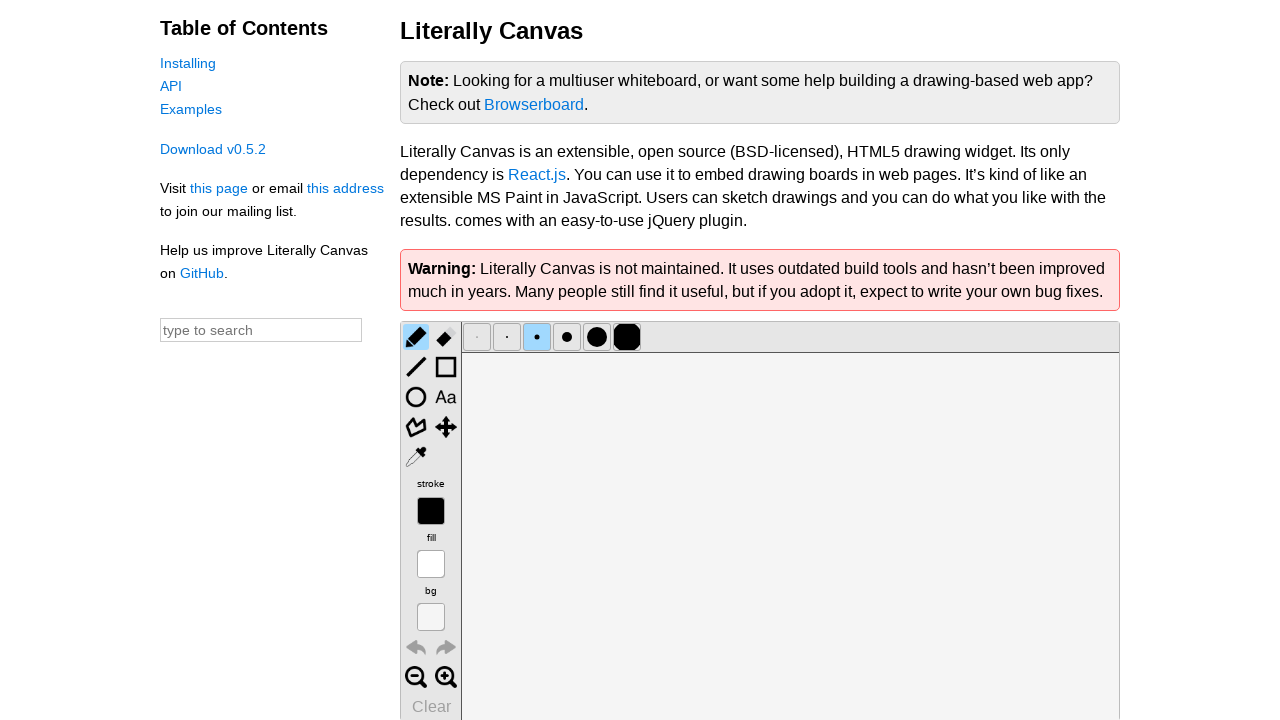

Moved mouse to center of canvas at (790, 537)
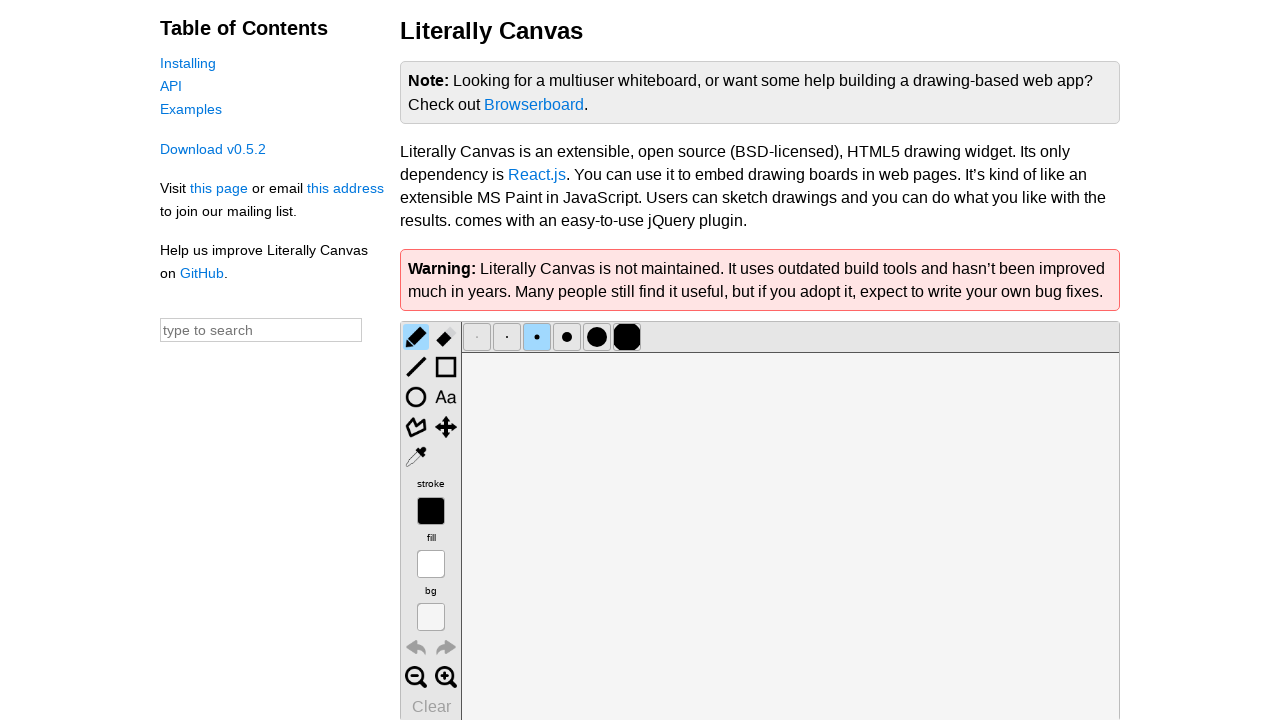

Pressed mouse button down to start drawing at (790, 537)
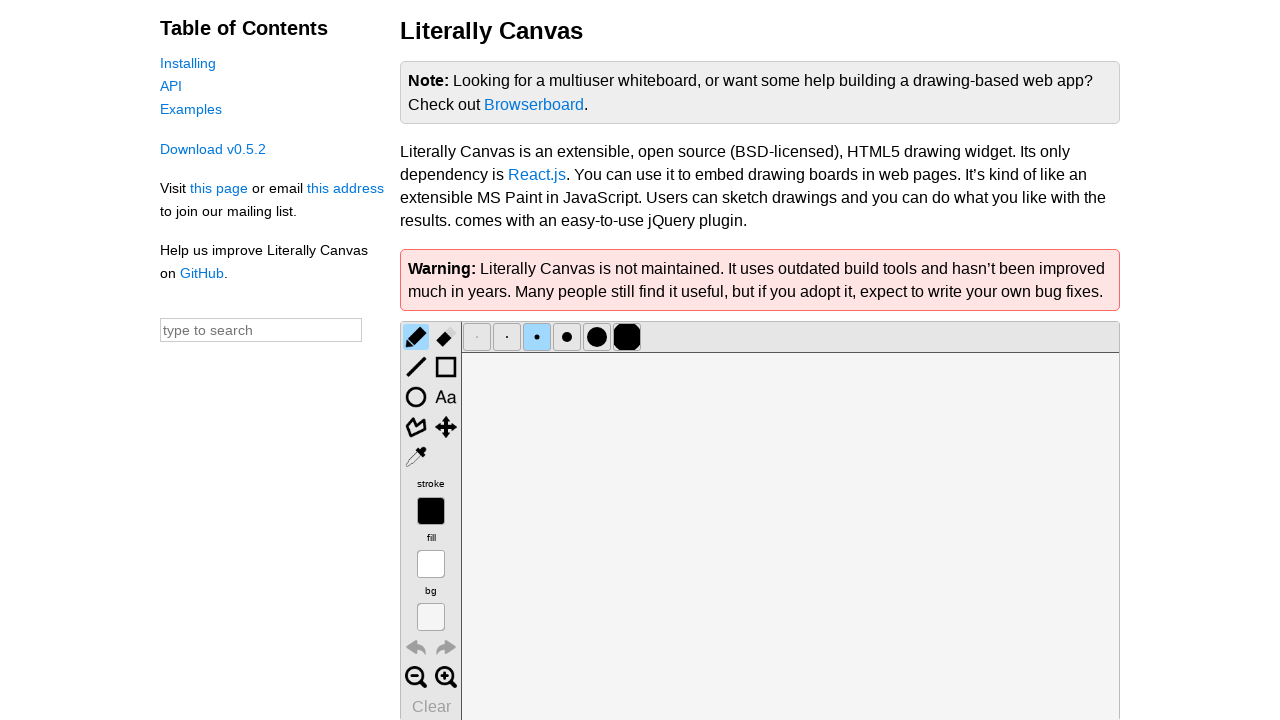

Dragged mouse downward to draw first line segment at (800, 687)
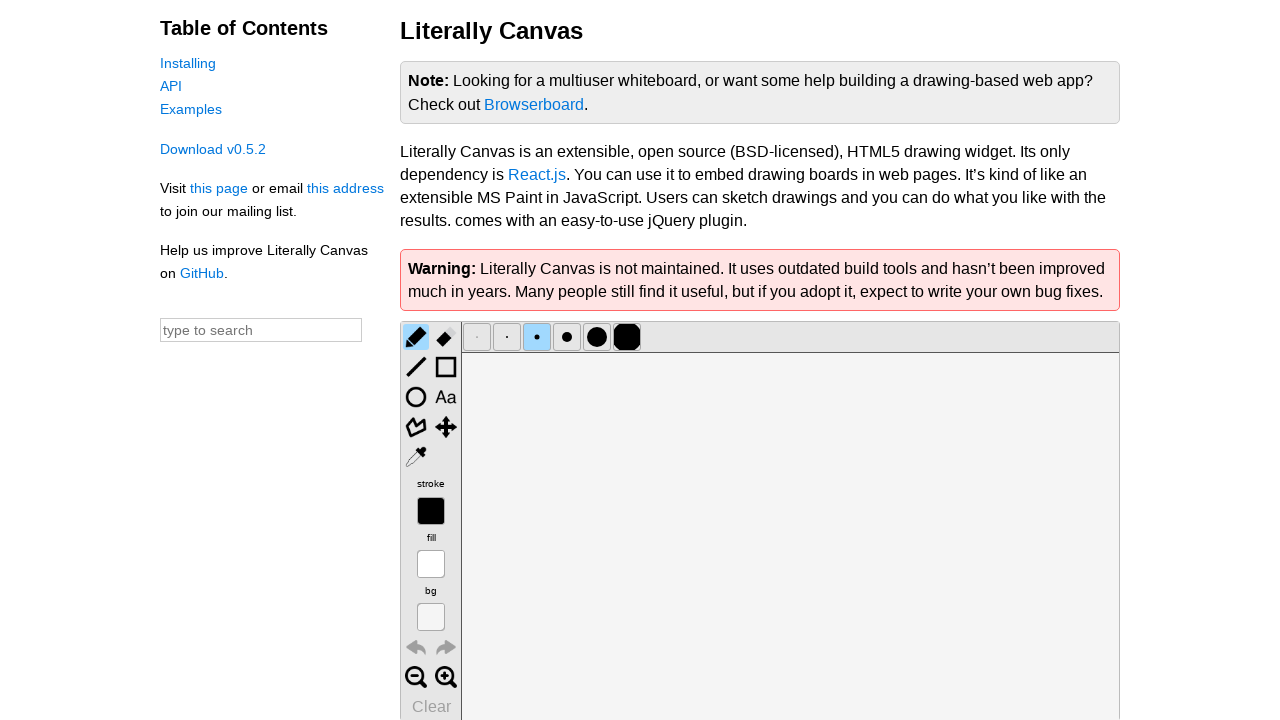

Dragged mouse to draw second line segment at (900, 707)
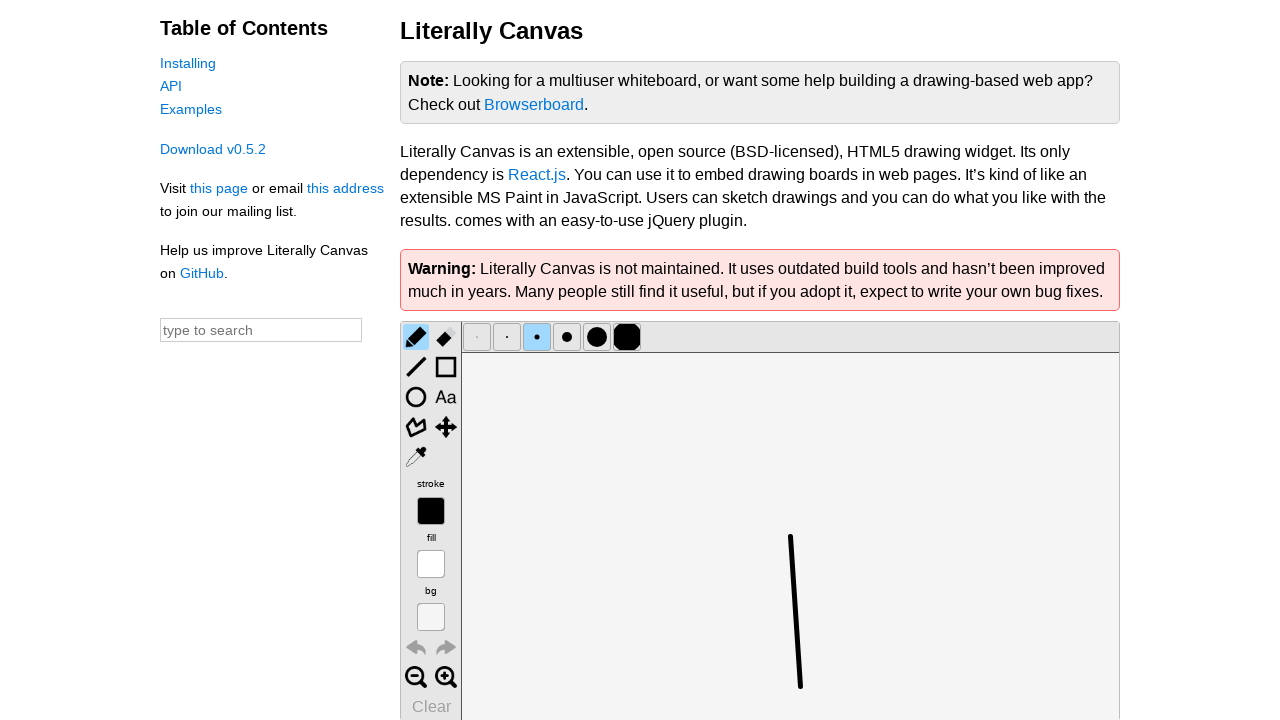

Dragged mouse to draw third line segment at (880, 607)
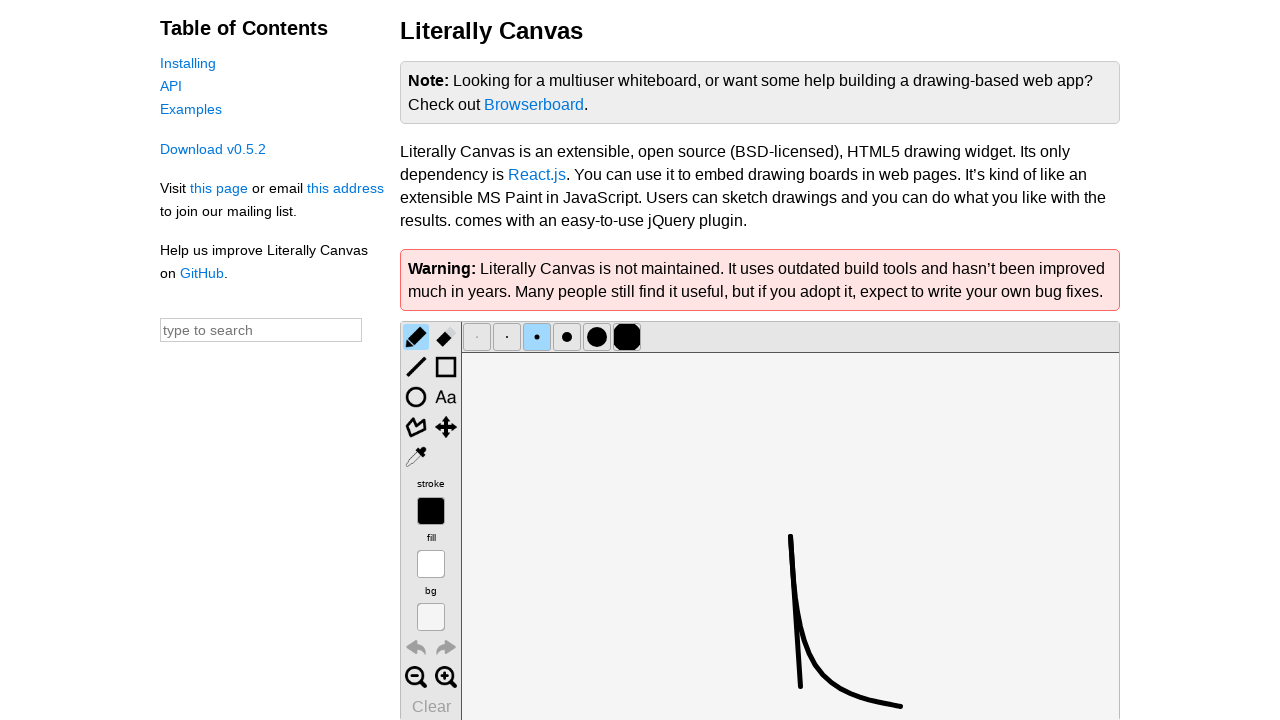

Dragged mouse to draw fourth line segment at (780, 587)
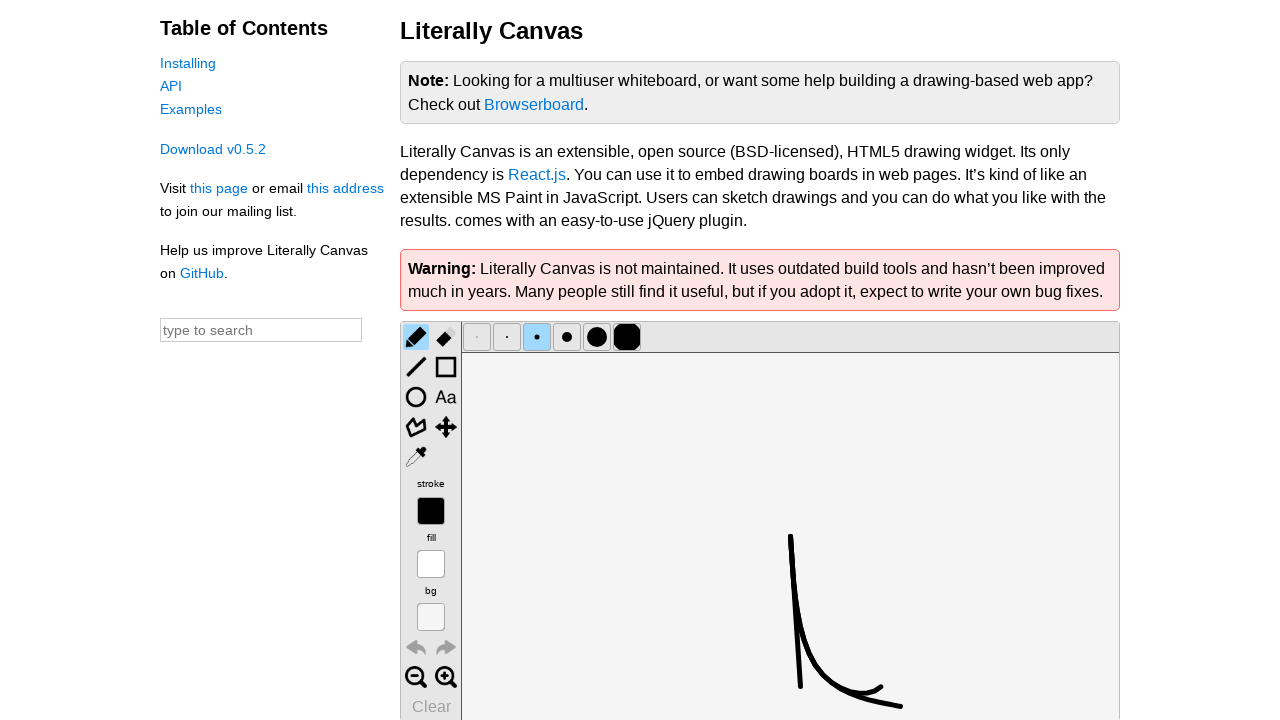

Released mouse button to complete drawing shape at (780, 587)
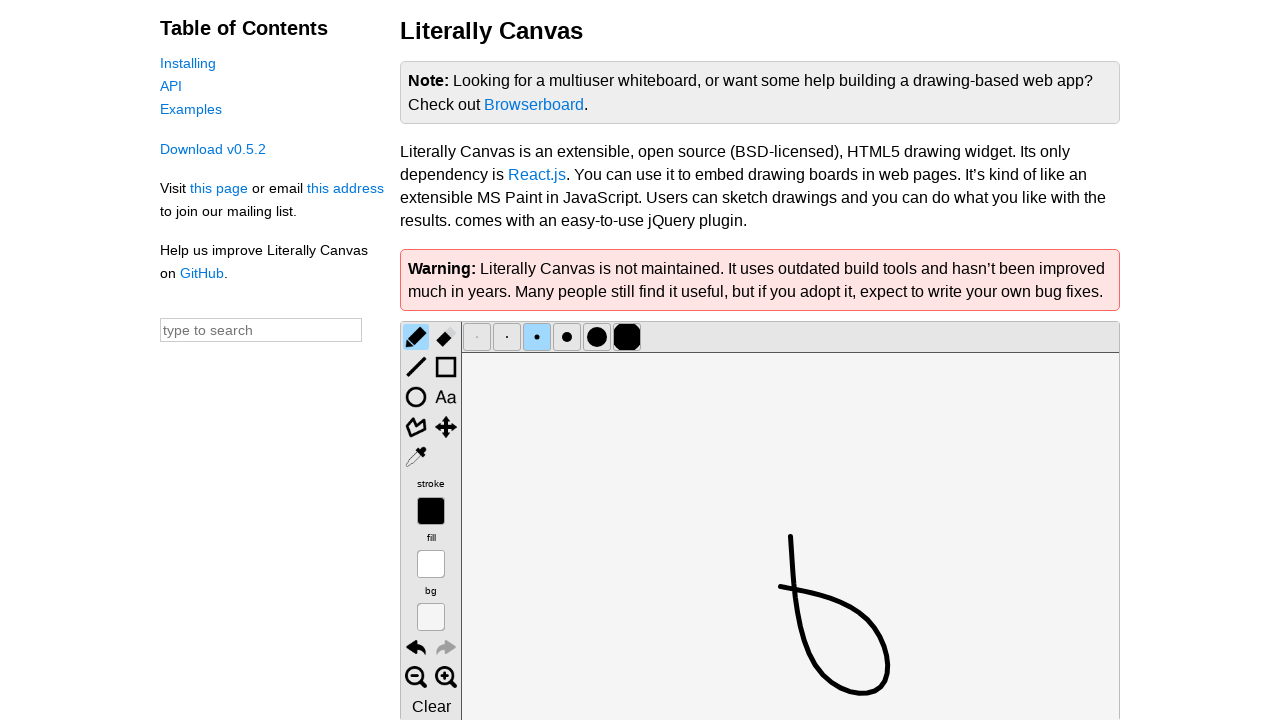

Waited 5 seconds to observe the completed drawing
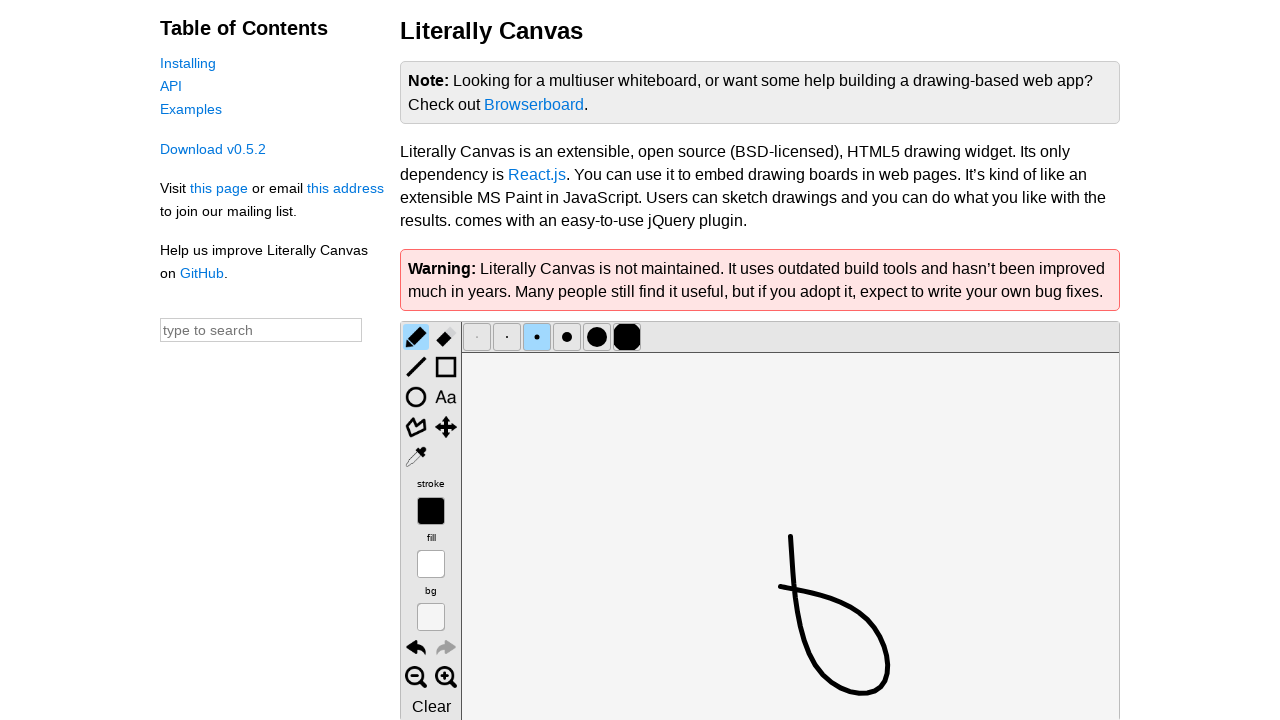

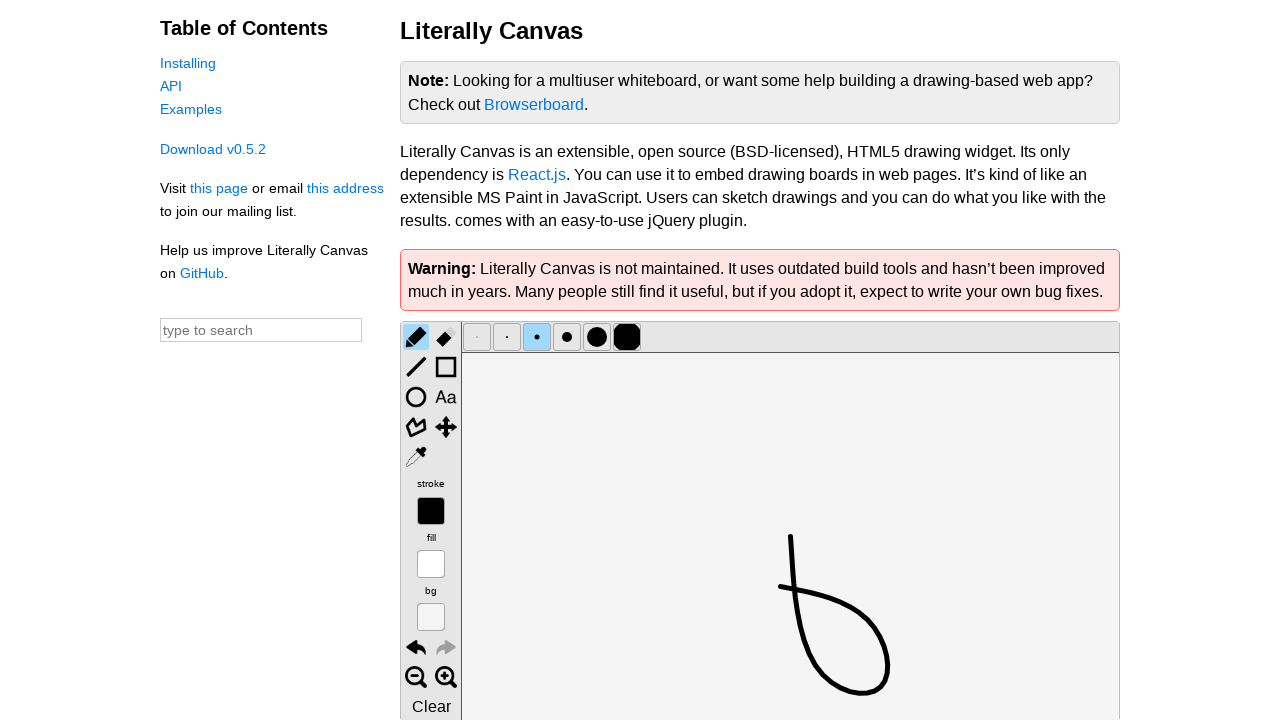